Tests horizontal slider functionality by clicking and dragging the slider element to adjust its position

Starting URL: https://the-internet.herokuapp.com/horizontal_slider

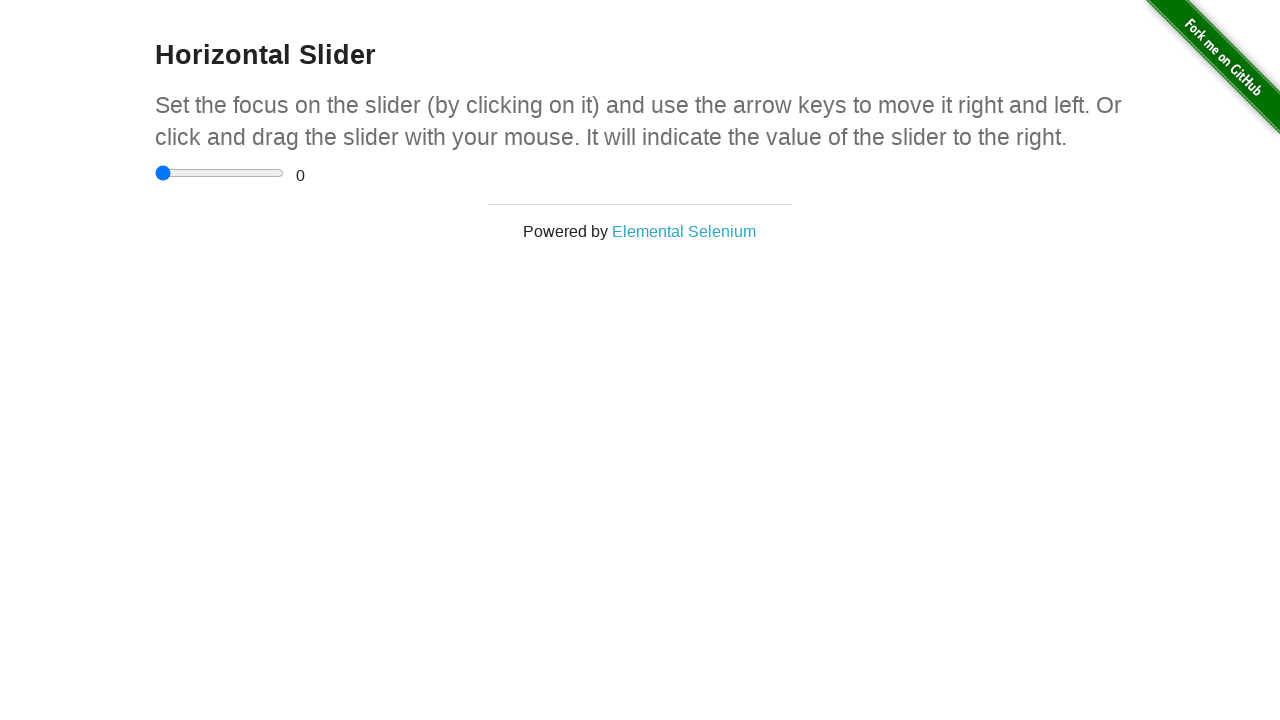

Located horizontal slider element
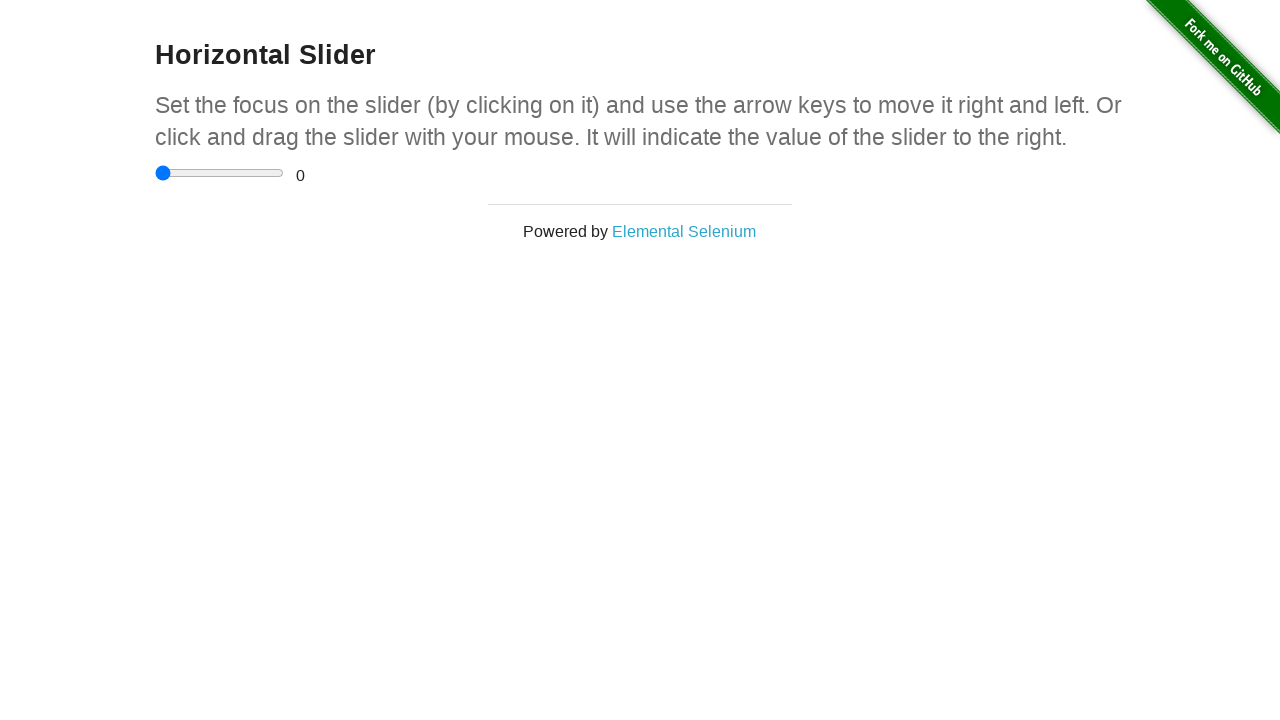

Dragged slider element by offset to adjust position at (185, 180)
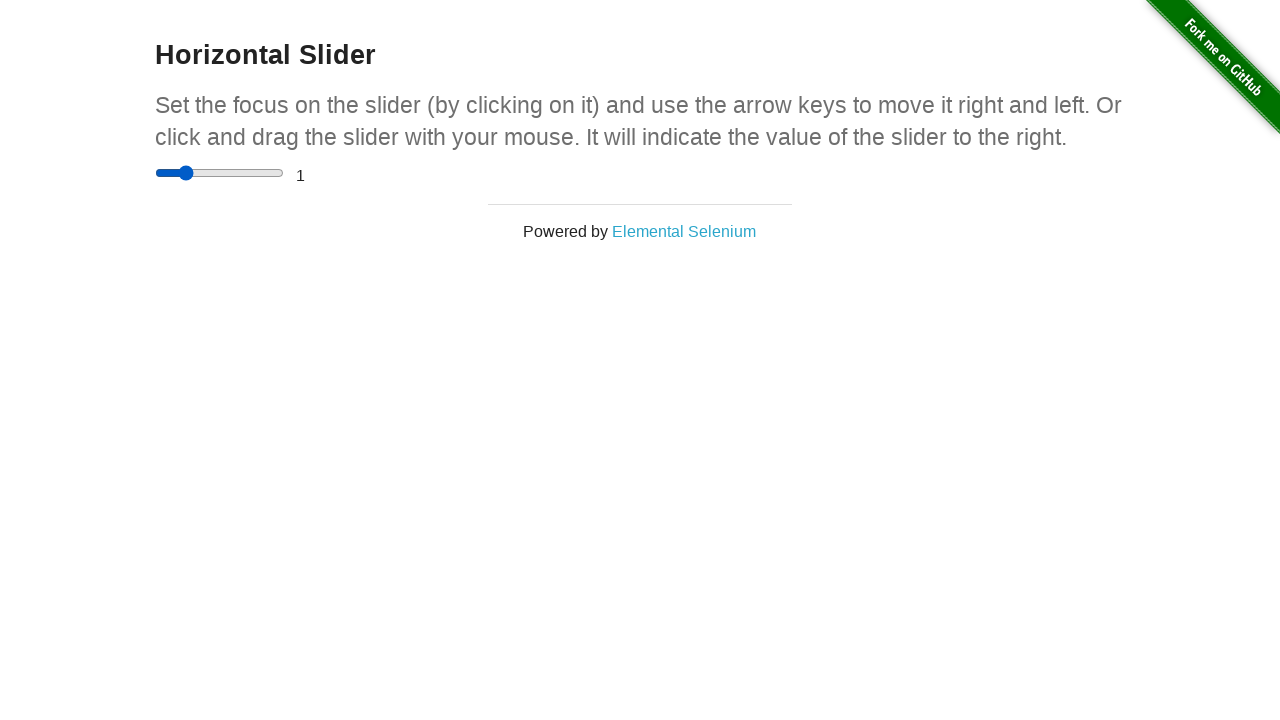

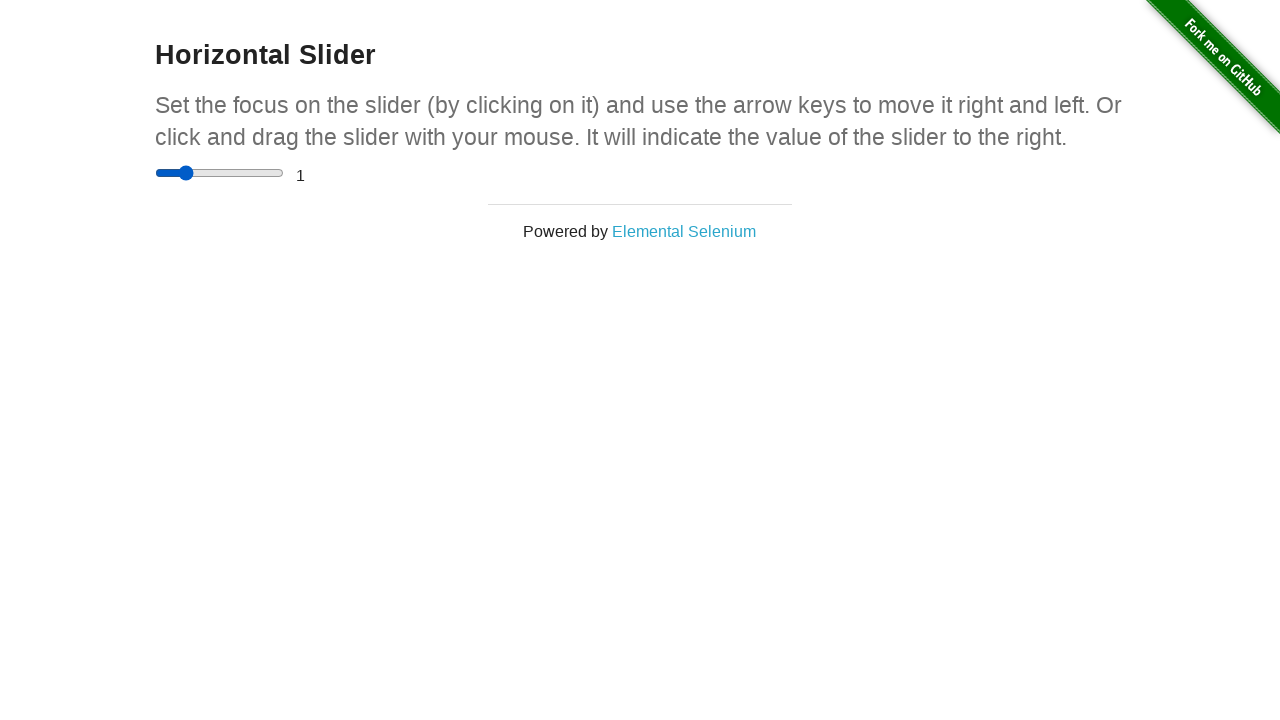